Tests the show/hide functionality of a text box by clicking hide and show buttons and checking the display state

Starting URL: https://www.letskodeit.com/practice

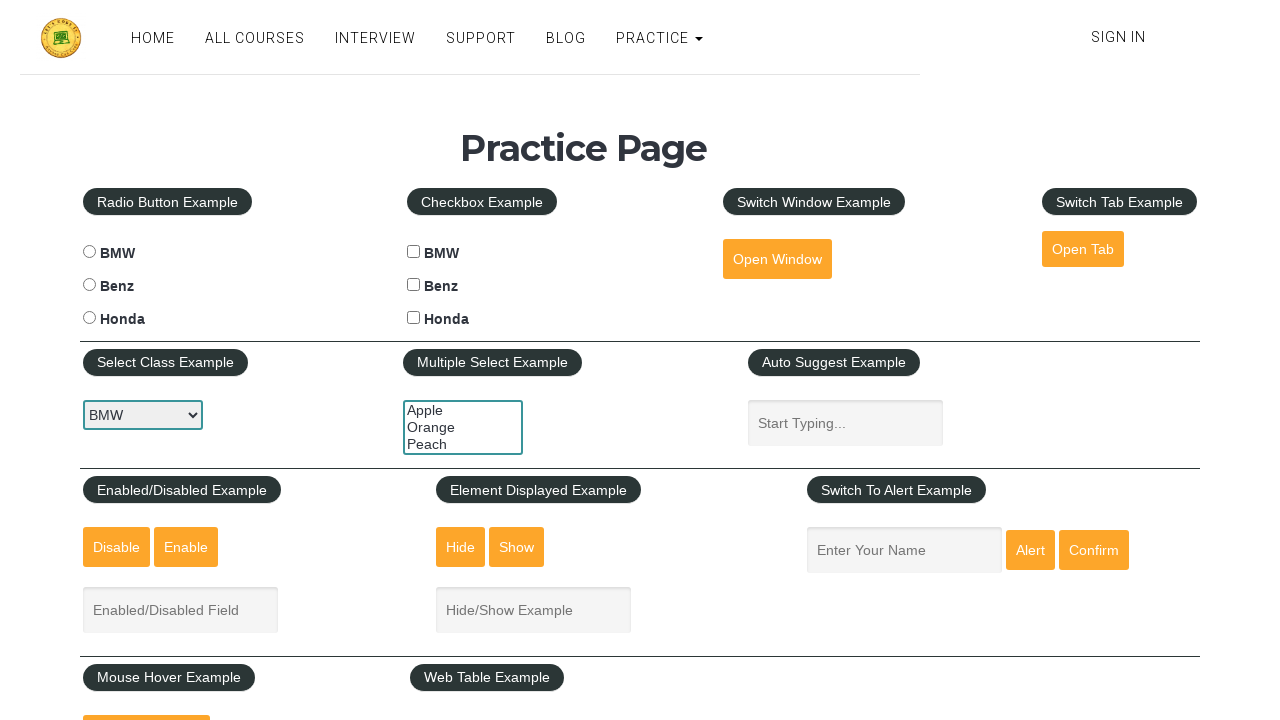

Located the text box element with id 'displayed-text'
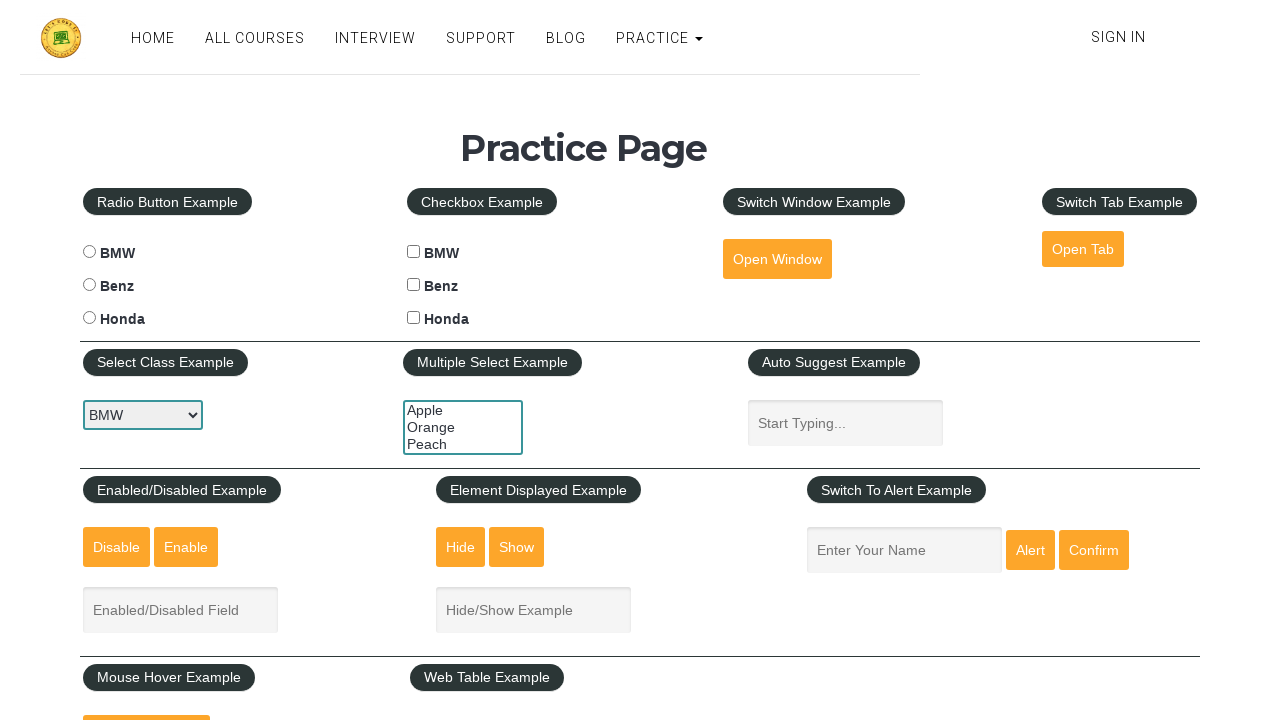

Clicked the hide button at (461, 547) on #hide-textbox
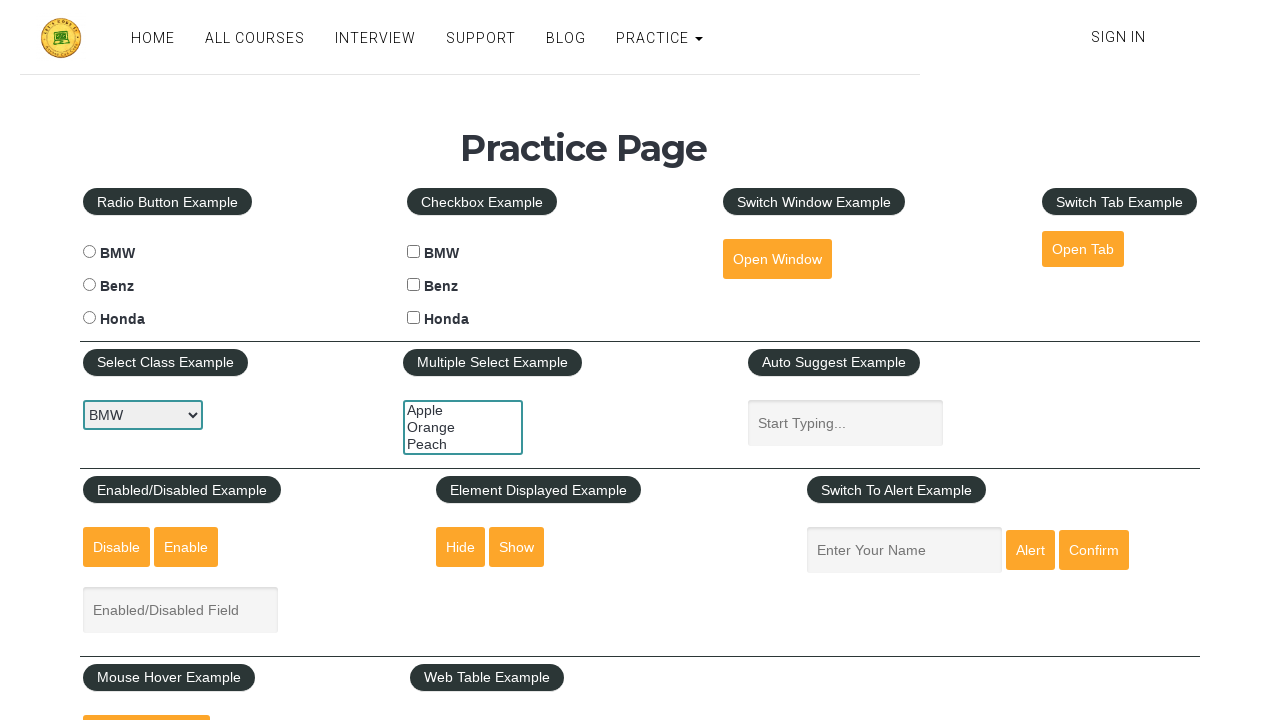

Verified that the text box is now hidden
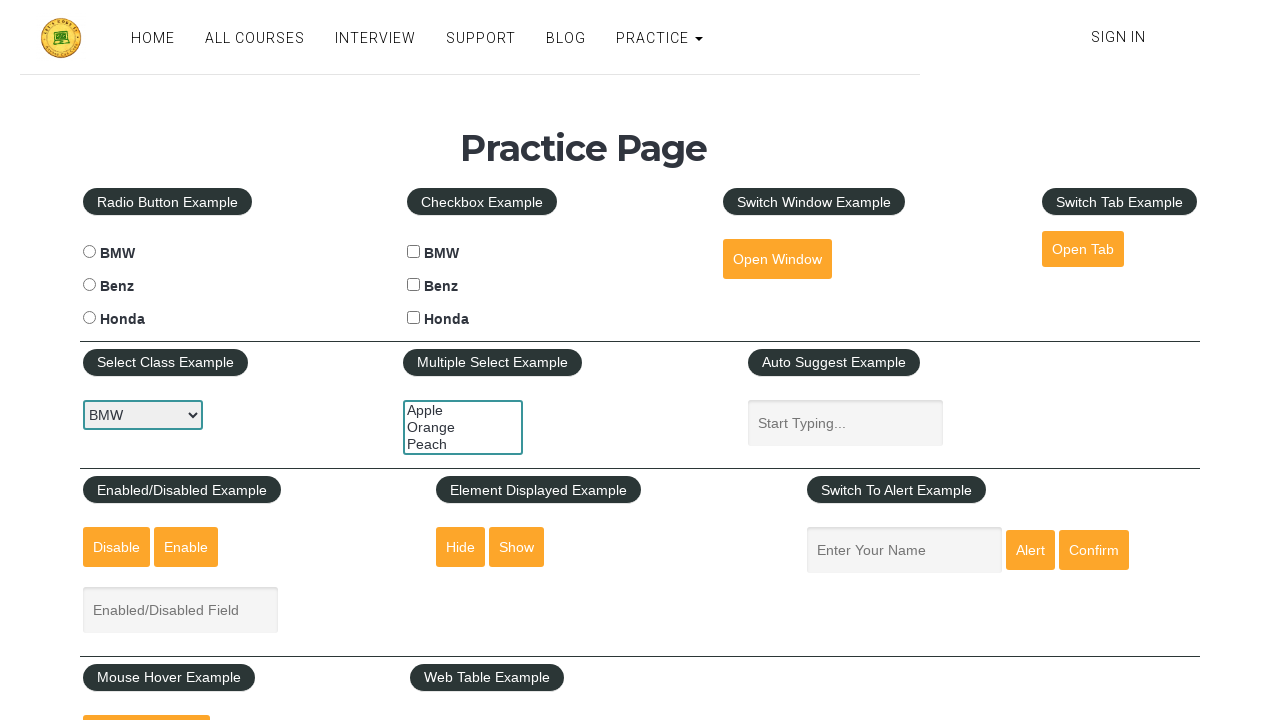

Clicked the show button at (517, 547) on #show-textbox
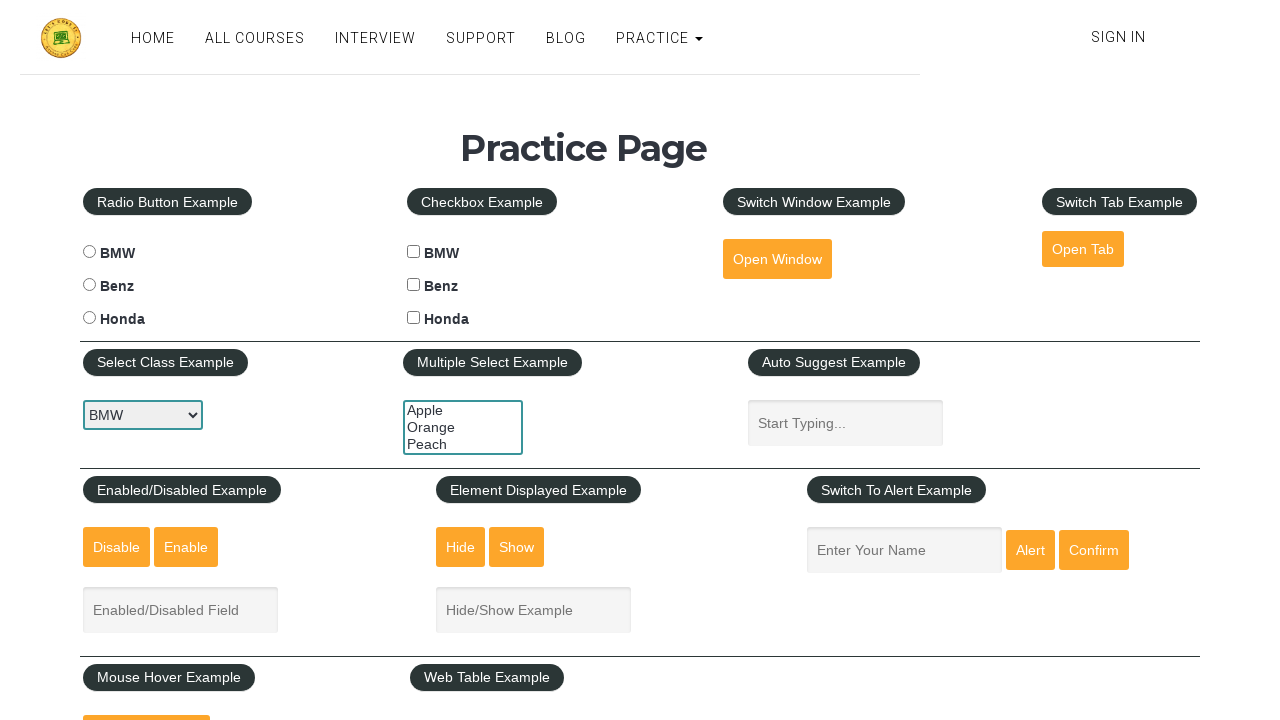

Verified that the text box is now visible again
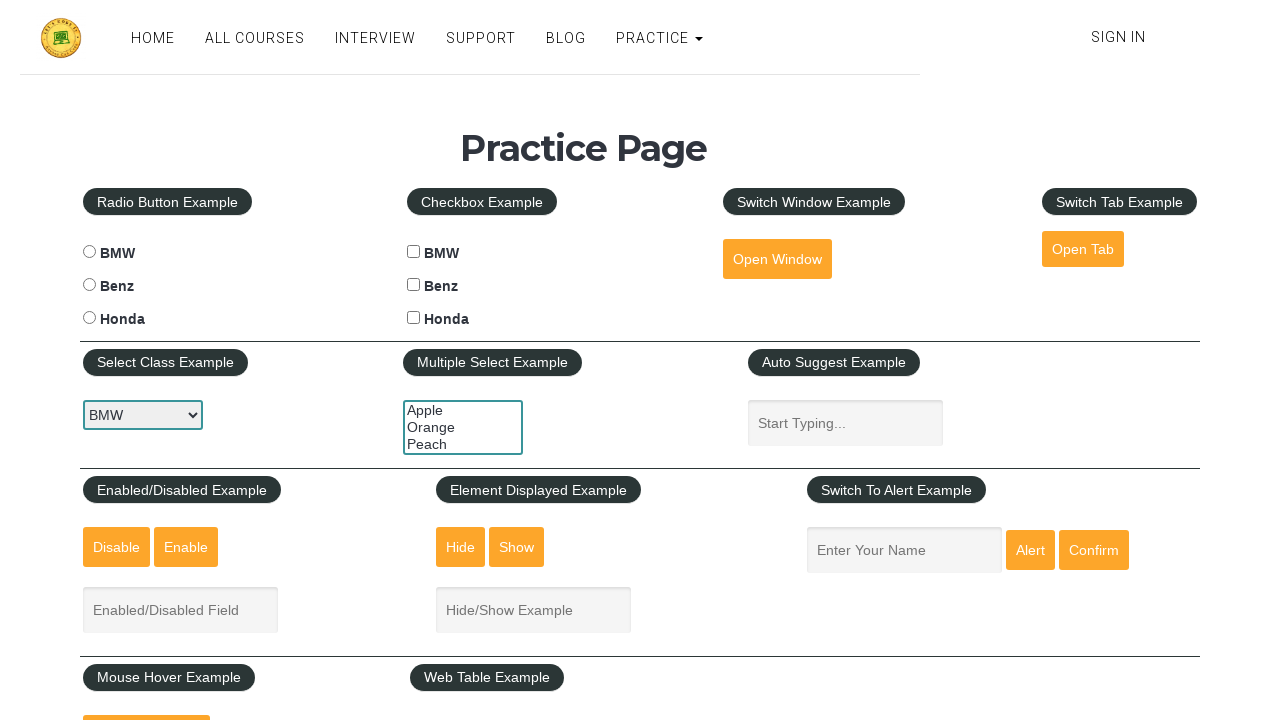

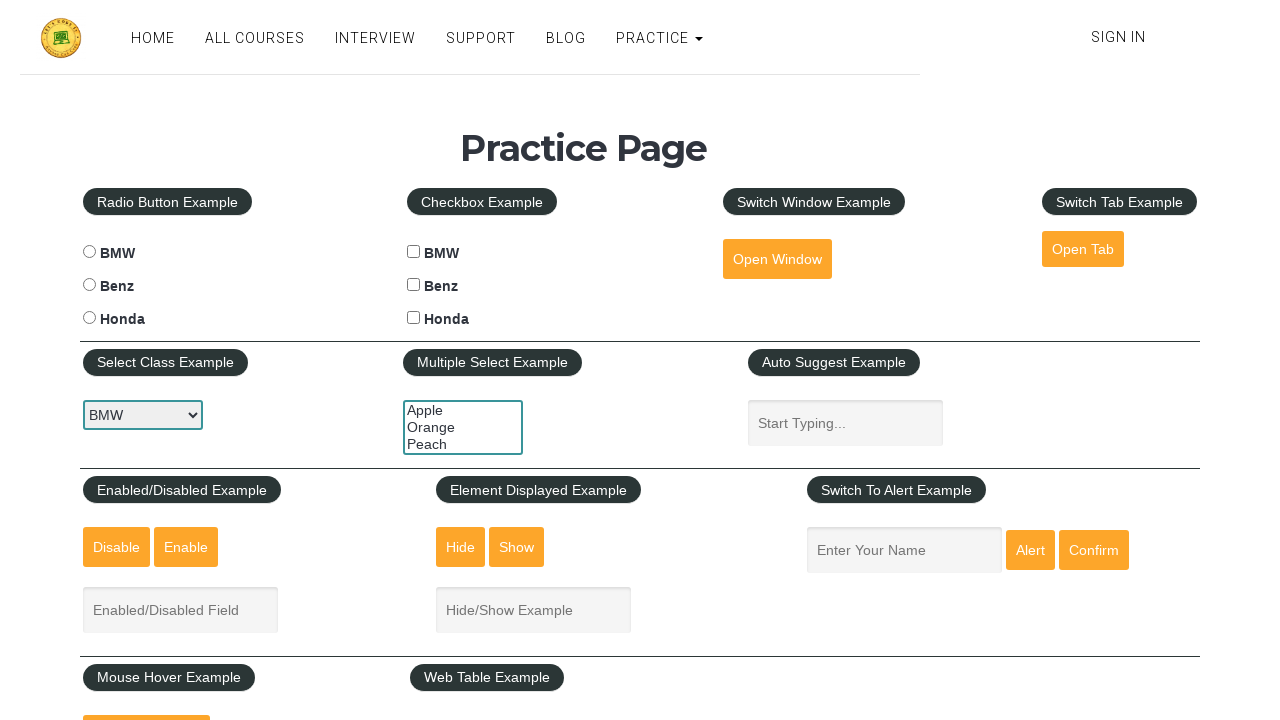